Tests a registration form by filling in first name, last name, and email fields, then submitting and verifying the success message

Starting URL: http://suninjuly.github.io/registration1.html

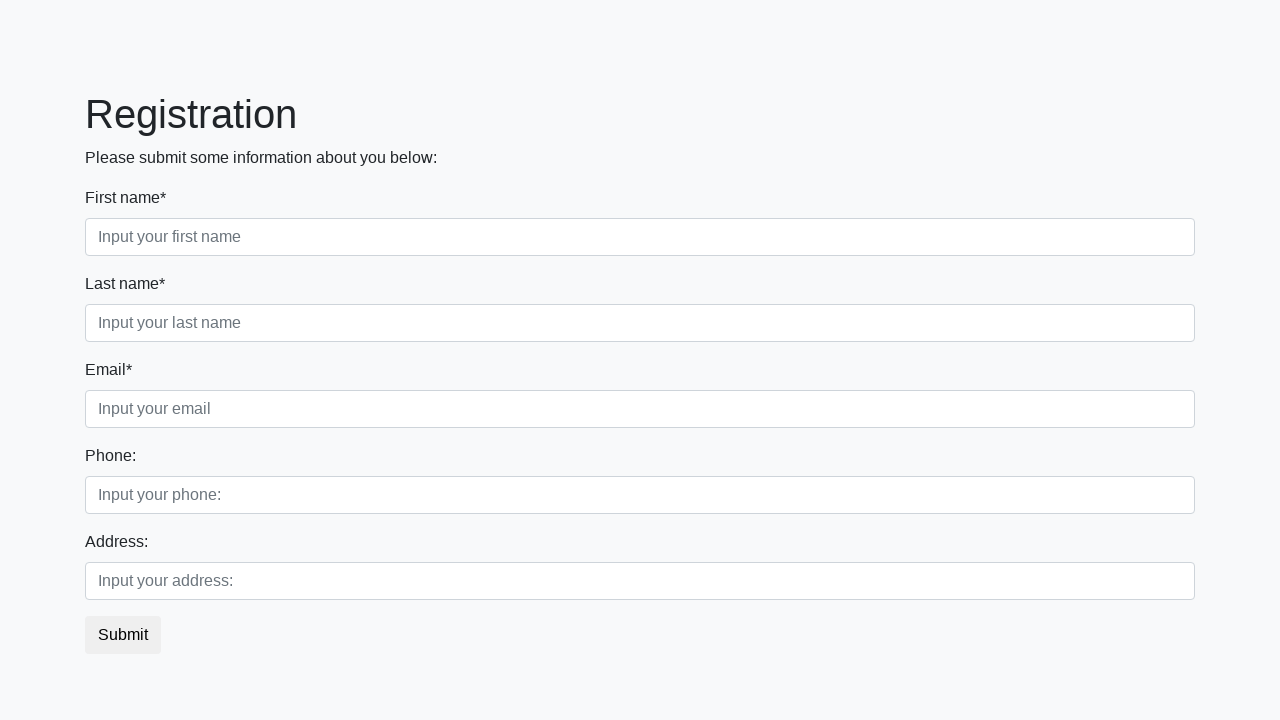

Filled first name field with 'John' on .first[required]
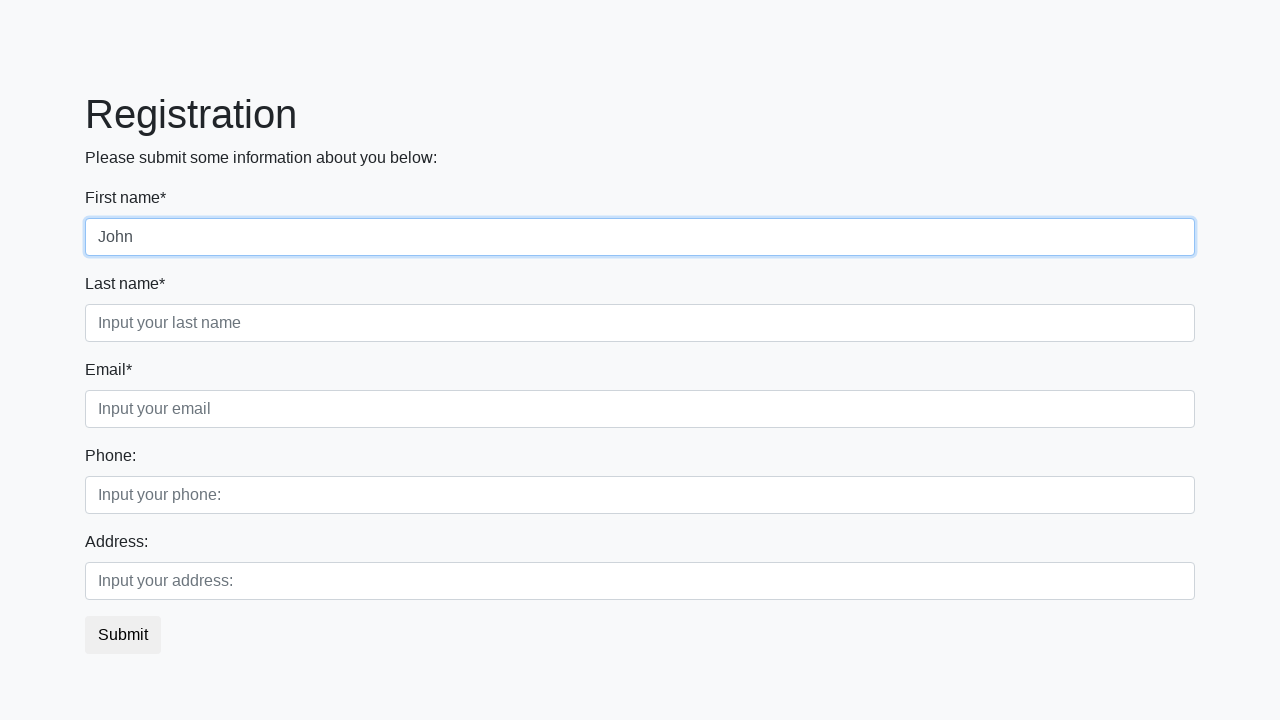

Filled last name field with 'Smith' on .second[required]
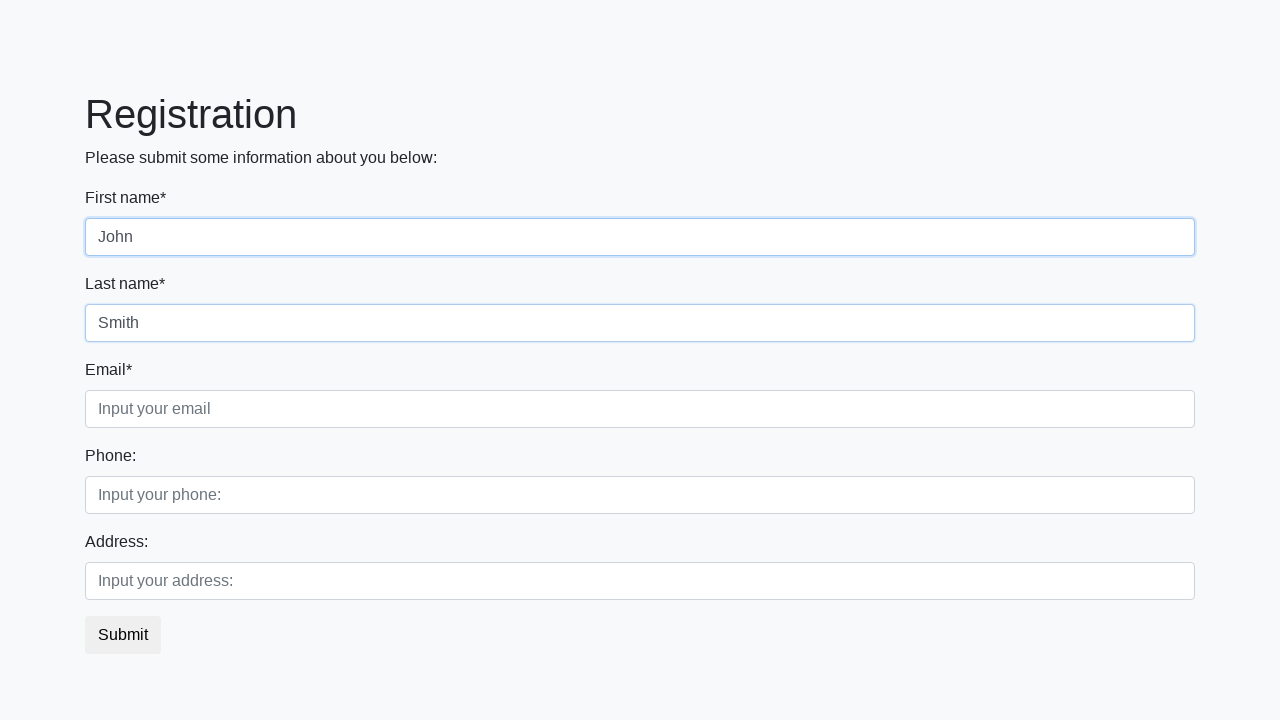

Filled email field with 'john.smith@example.com' on .third[required]
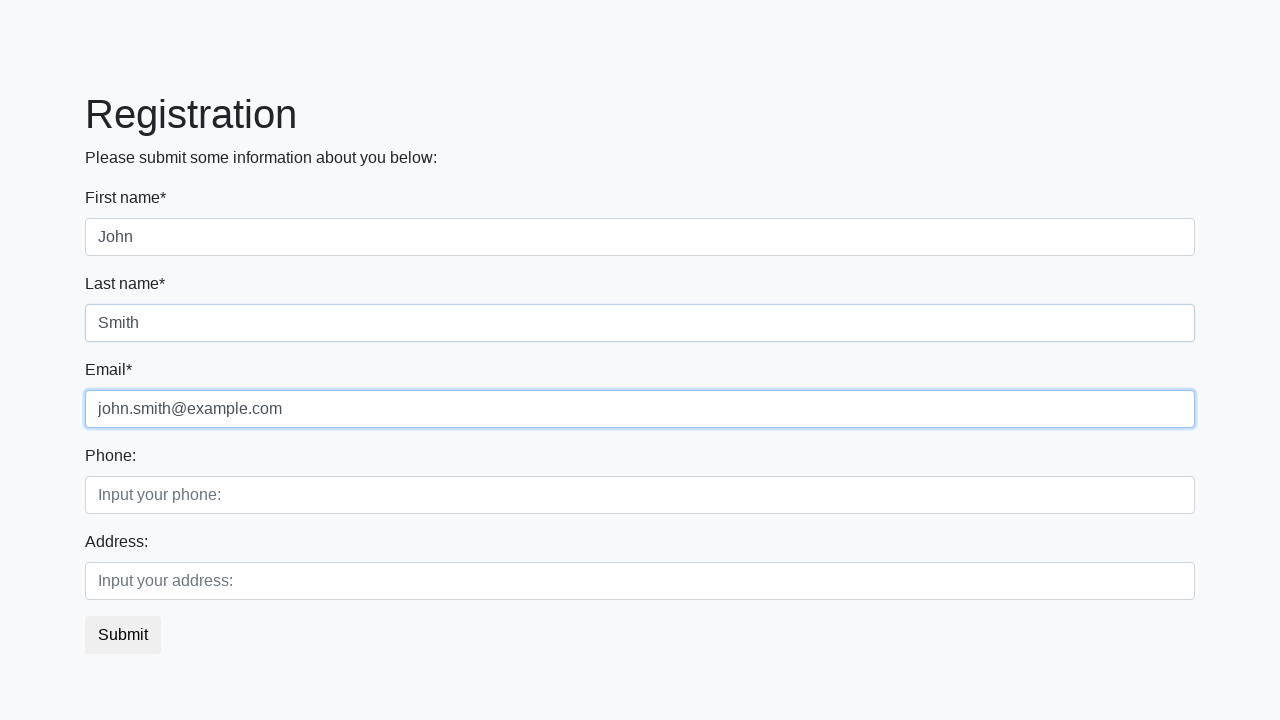

Clicked submit button to register at (123, 635) on button.btn
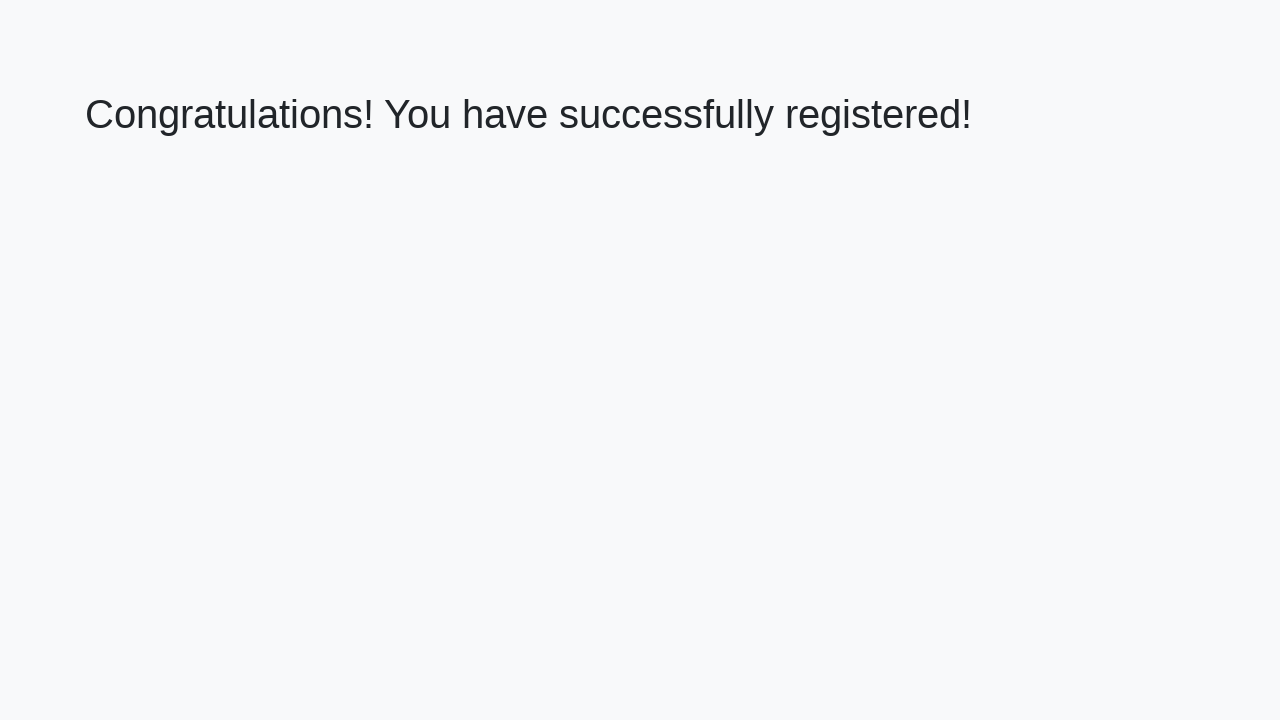

Success message (h1) appeared, registration completed
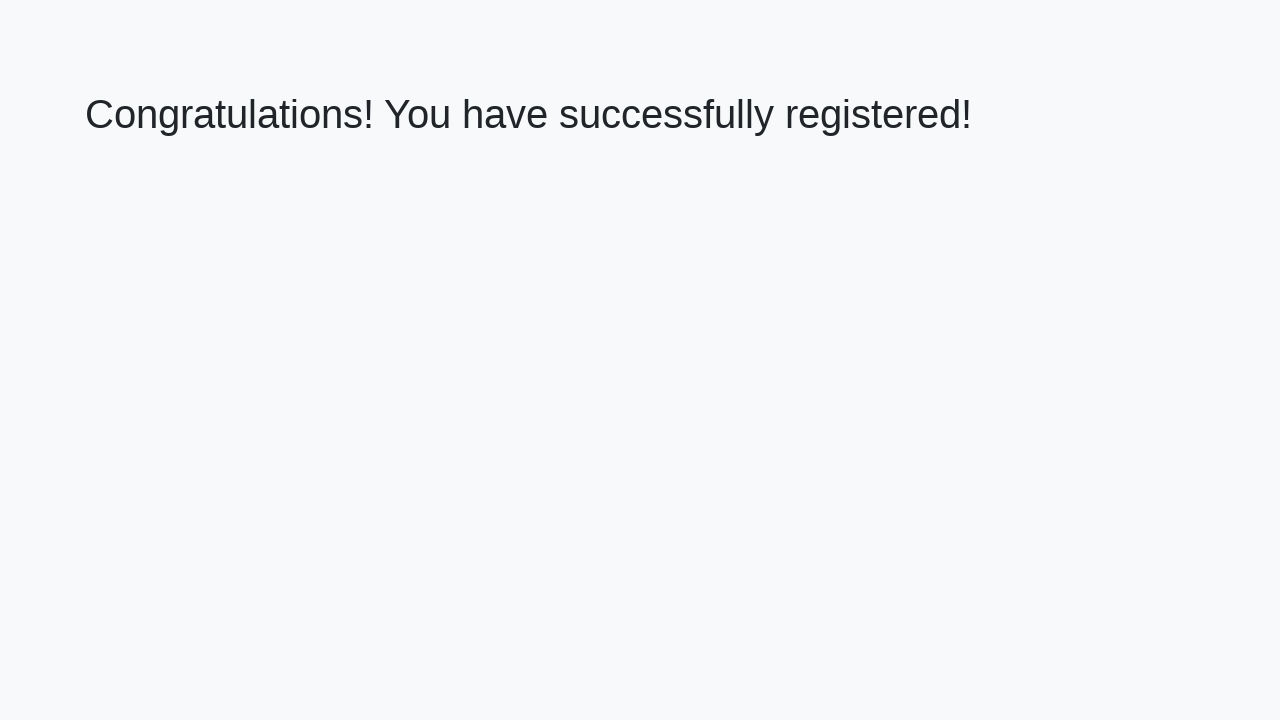

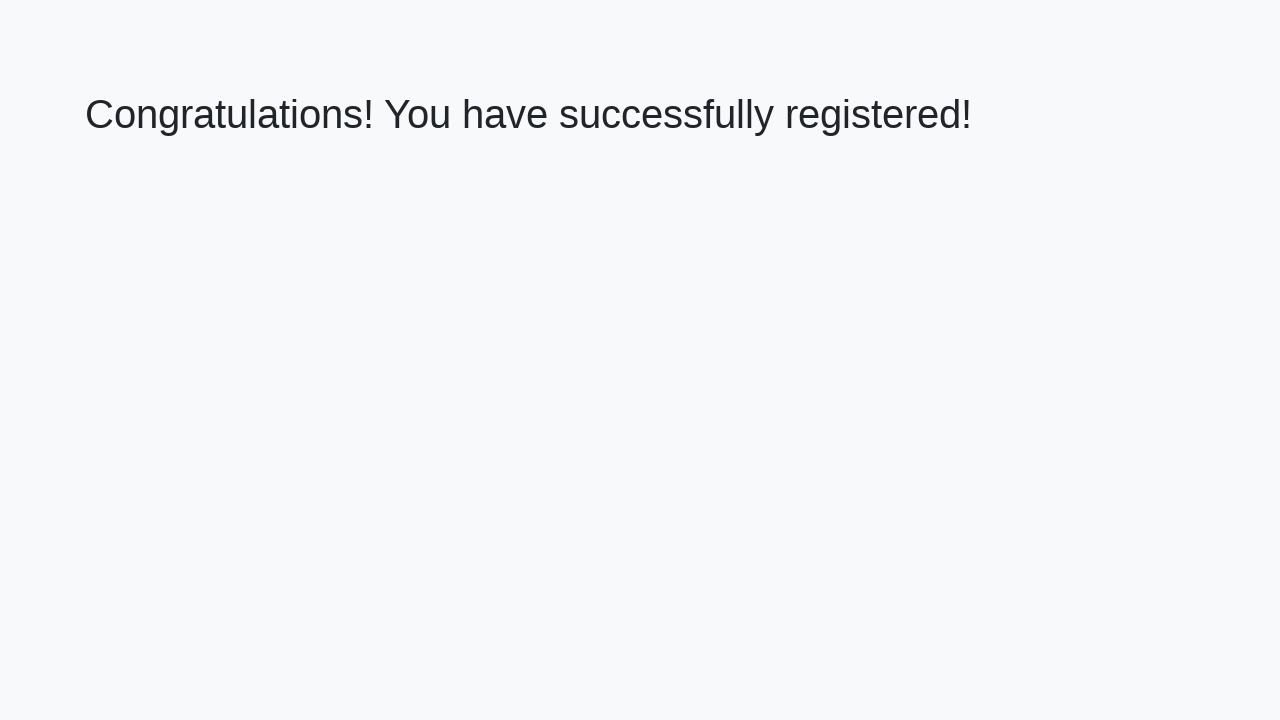